Tests popup window handling by opening a popup window, switching to it, and then closing only the popup window while keeping the parent window open

Starting URL: http://omayo.blogspot.com/

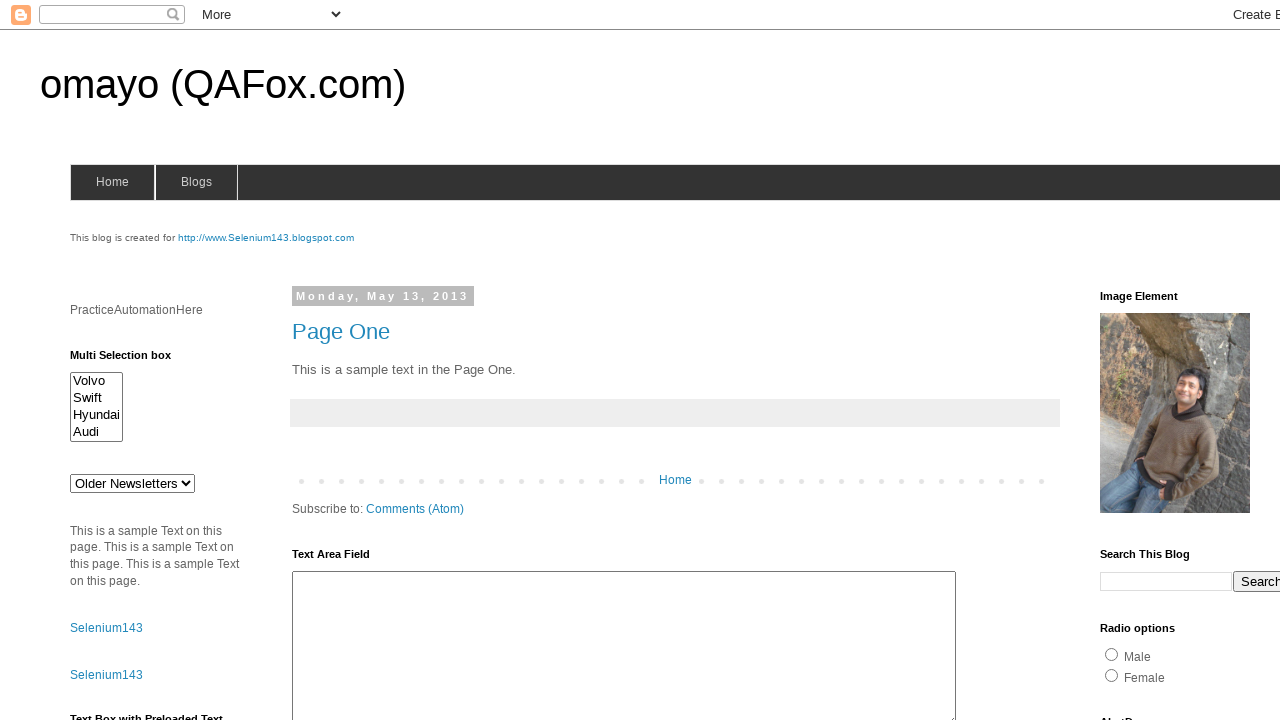

Located the 'Open a popup window' link element
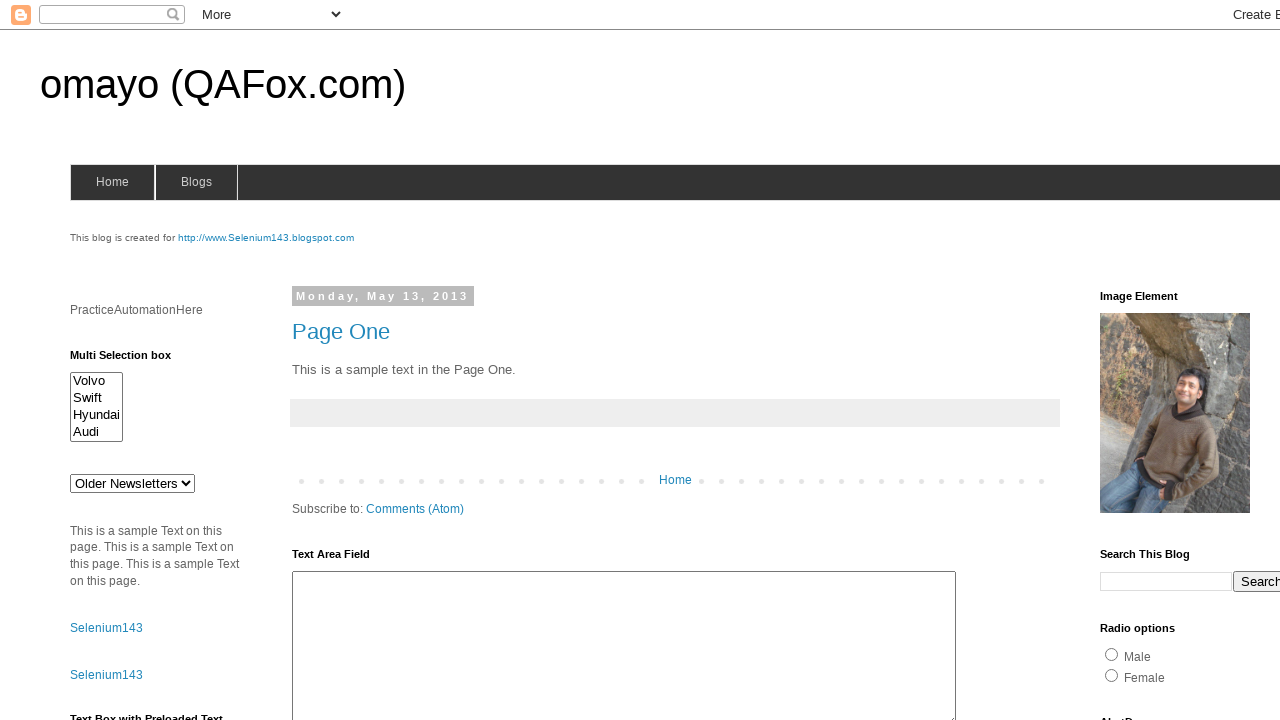

Scrolled the popup link into view
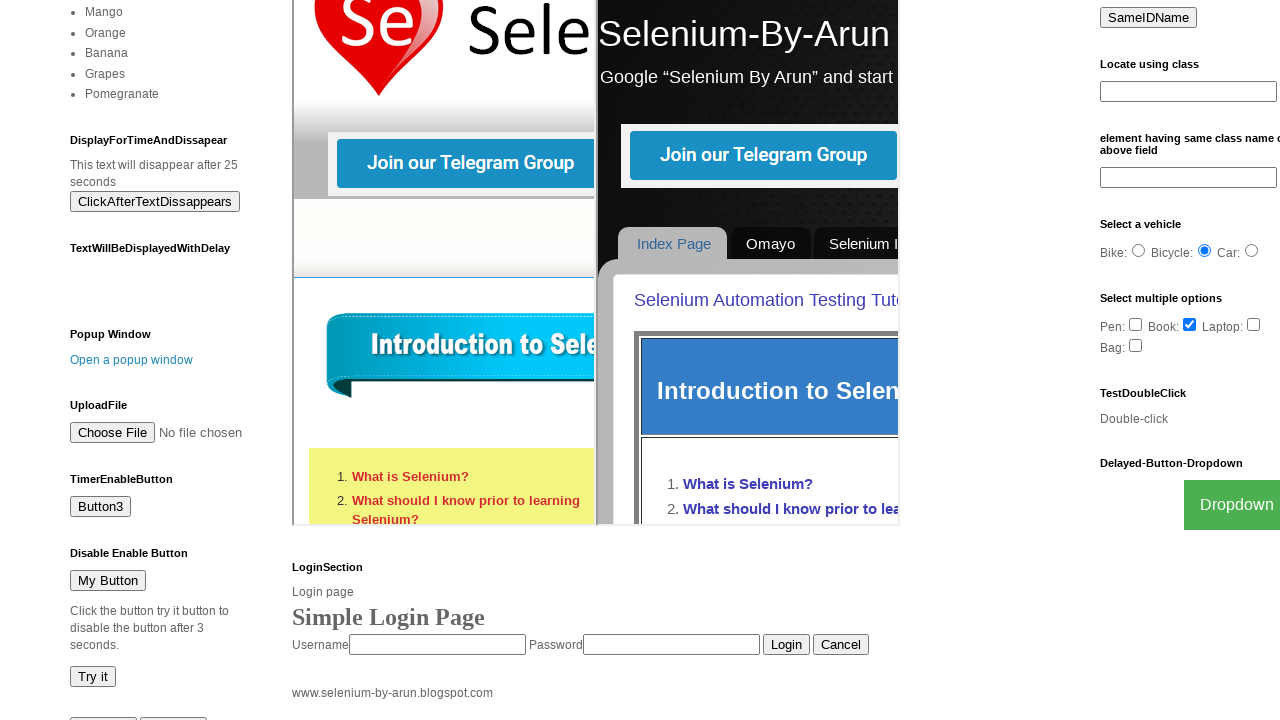

Clicked the popup link to open a new popup window at (132, 360) on xpath=//a[text()='Open a popup window']
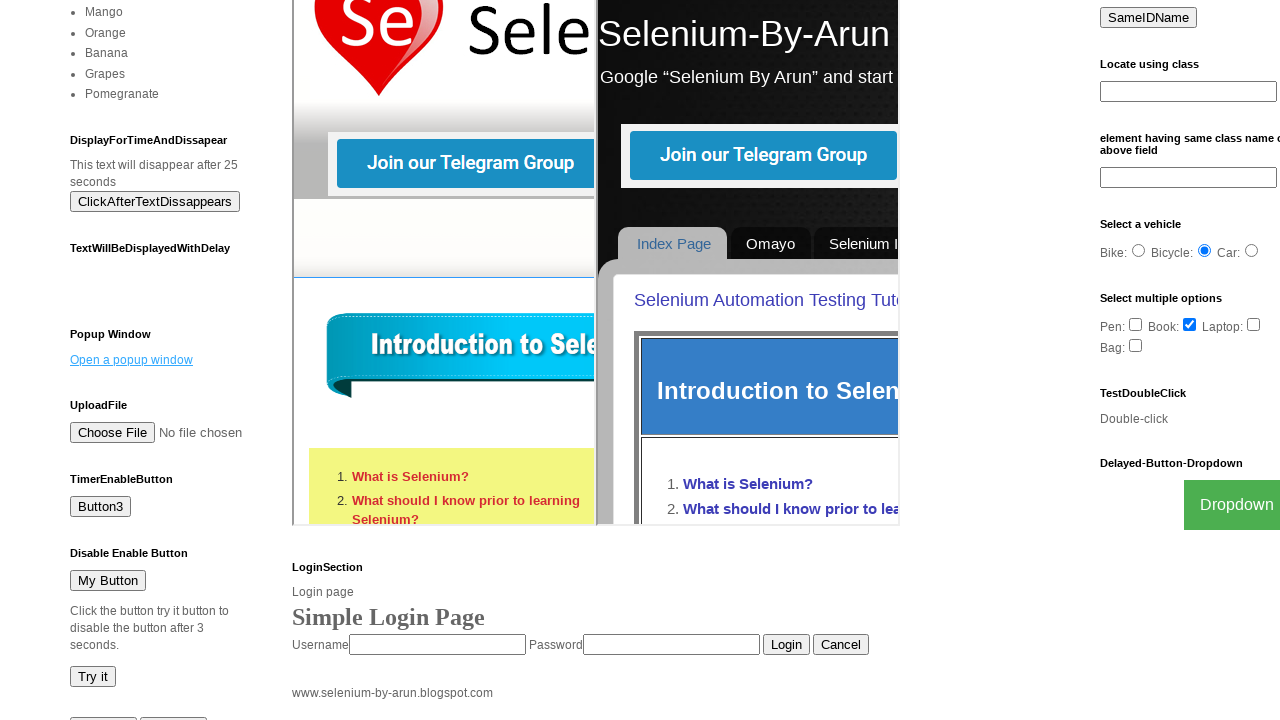

Switched to the newly opened popup window
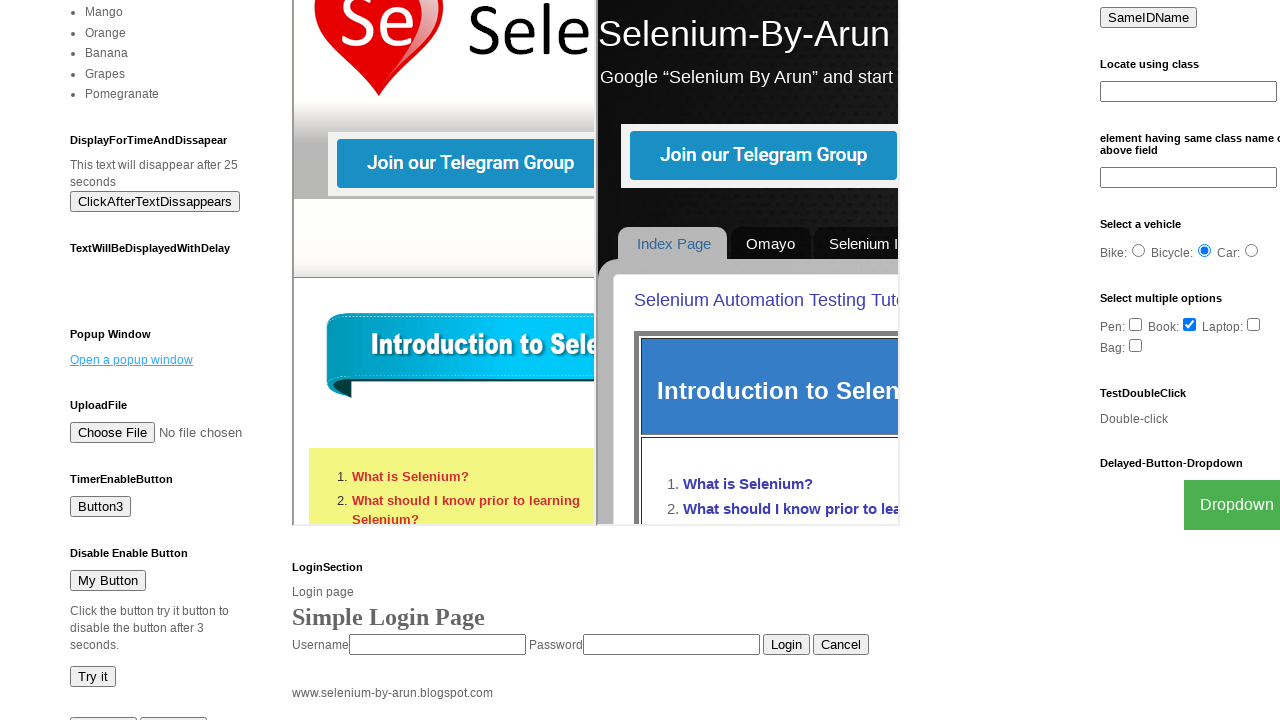

Closed the popup window while keeping parent window open
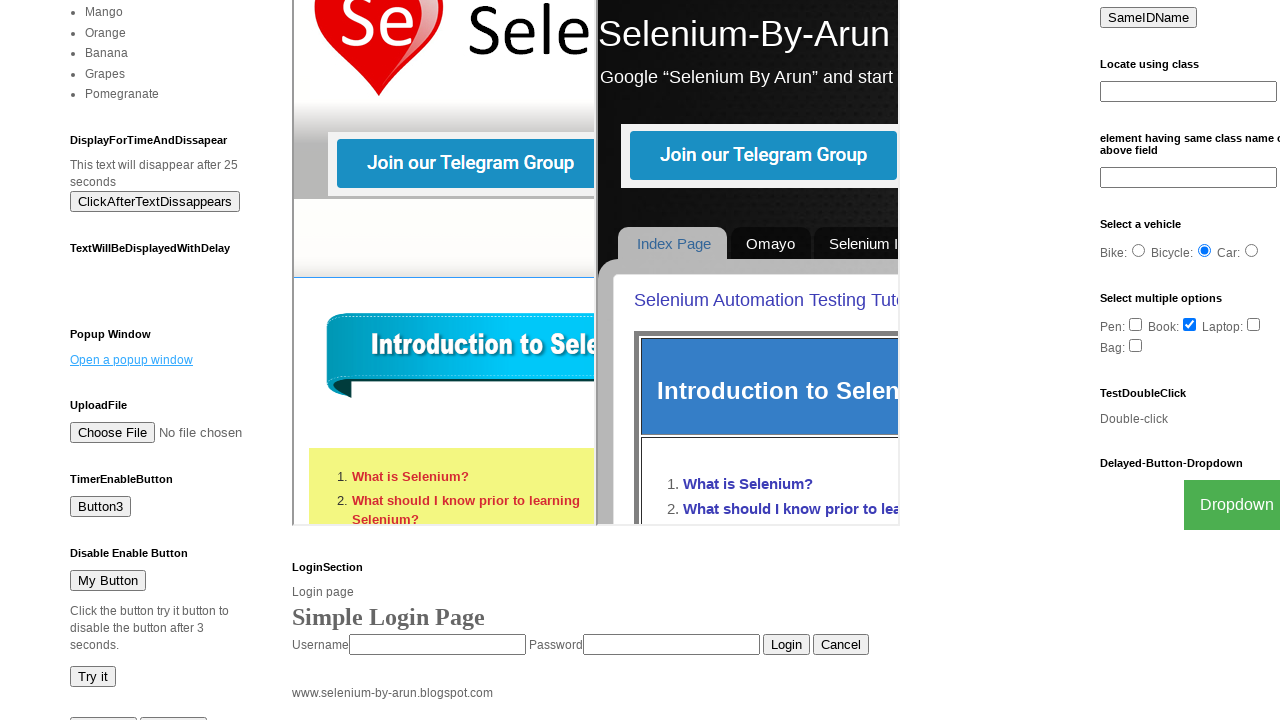

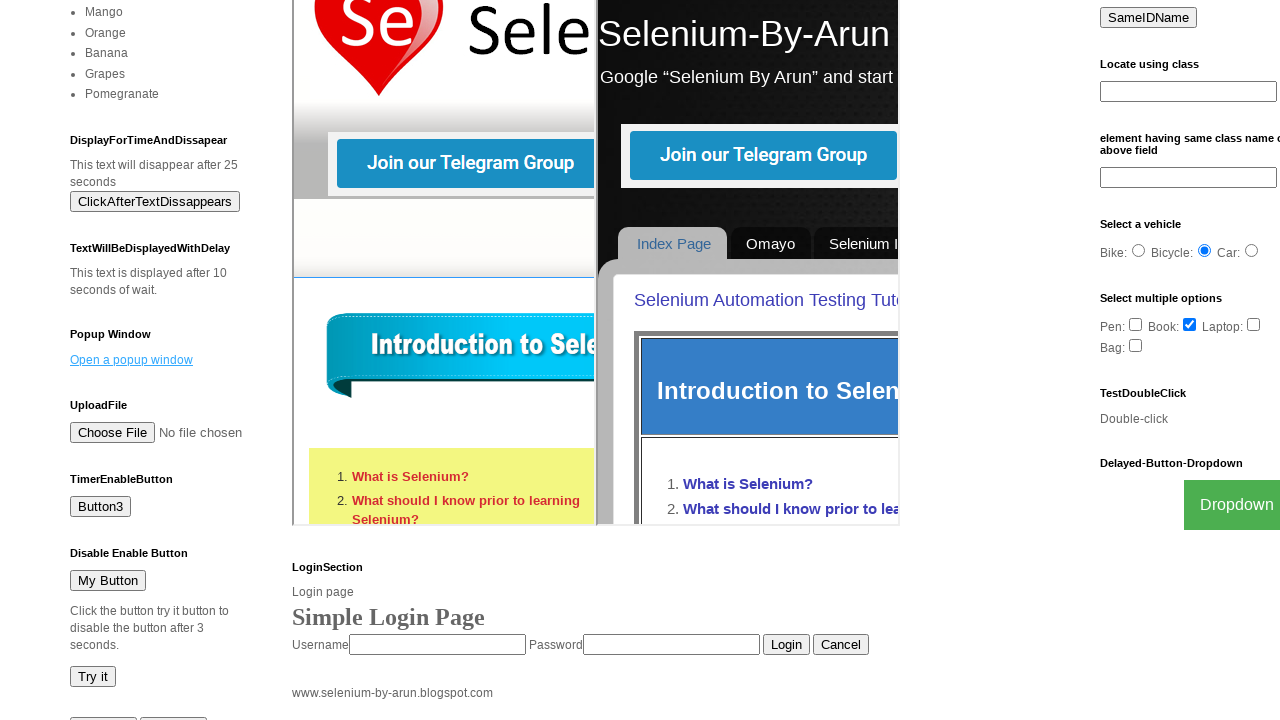